Tests progress bar functionality

Starting URL: https://demoqa.com/progress-bar

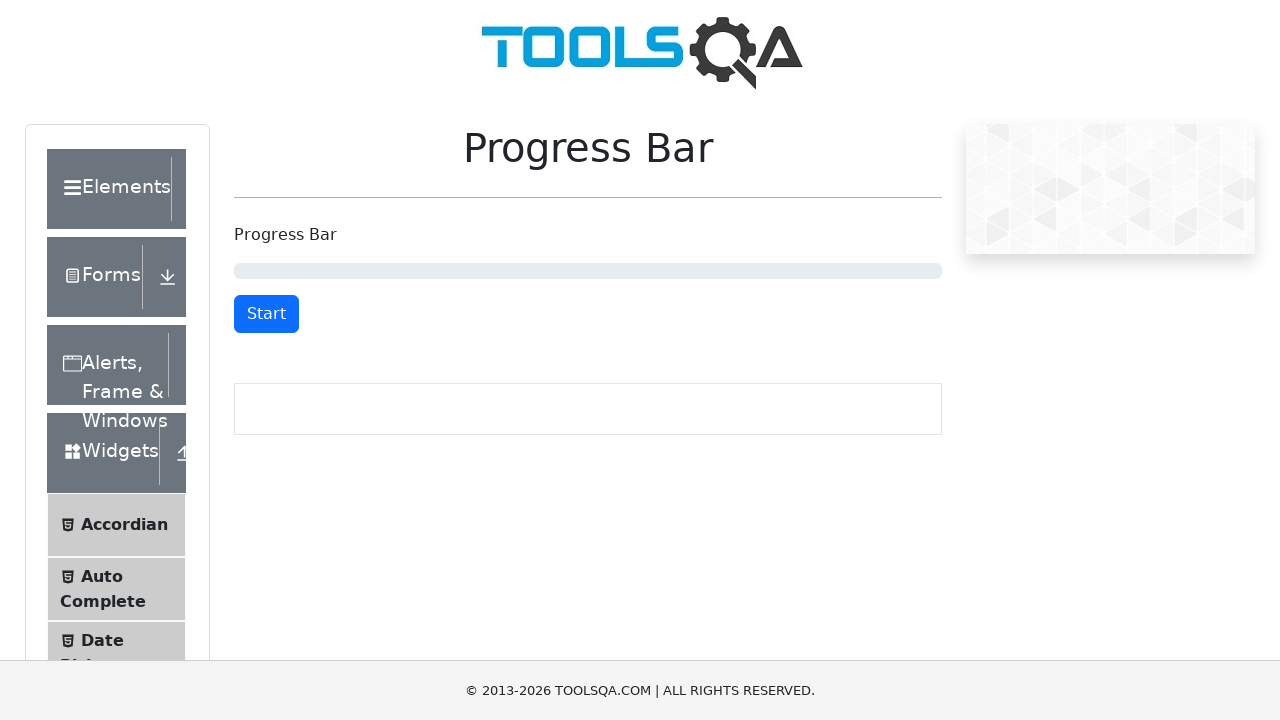

Clicked start/stop button to begin progress bar at (266, 314) on #startStopButton
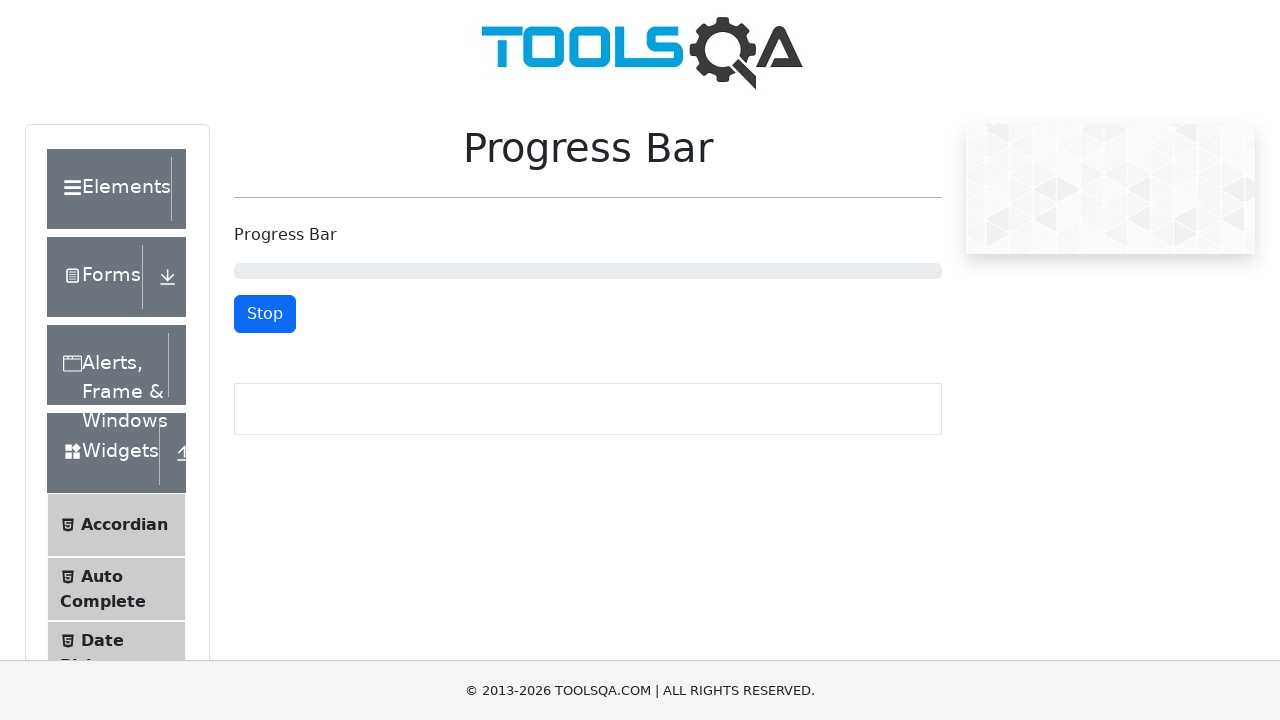

Progress bar reached 75% completion
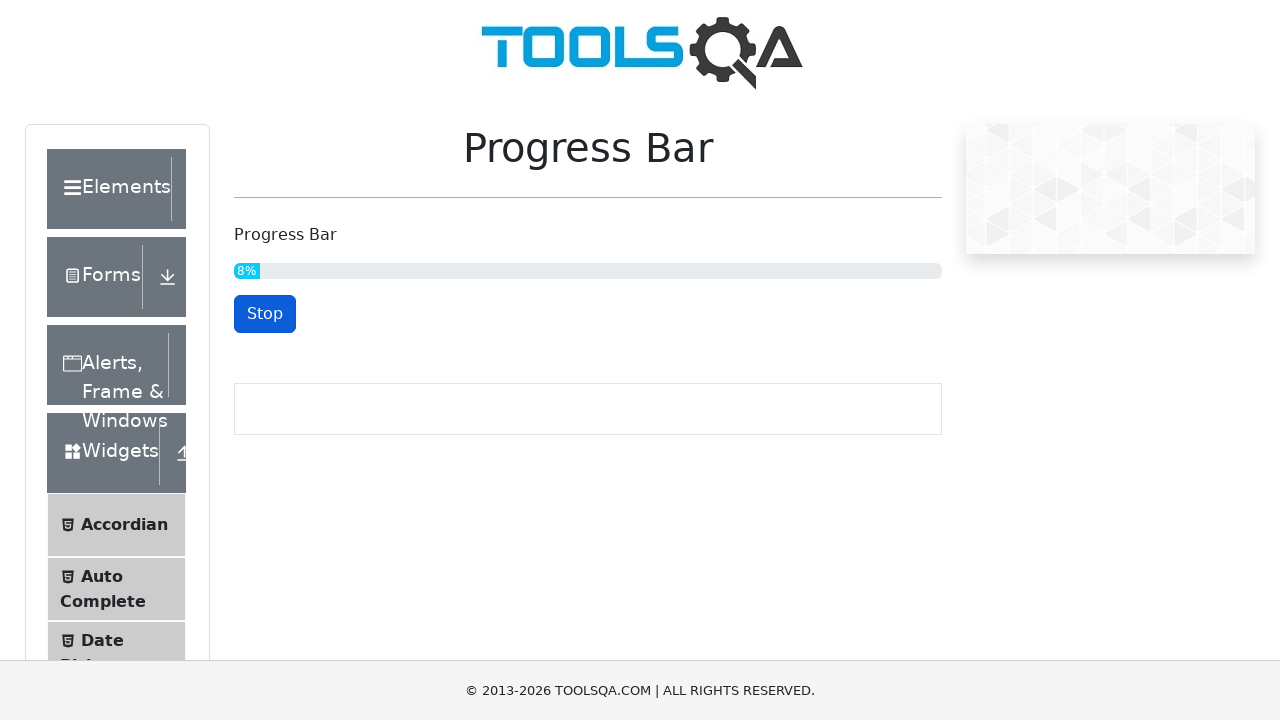

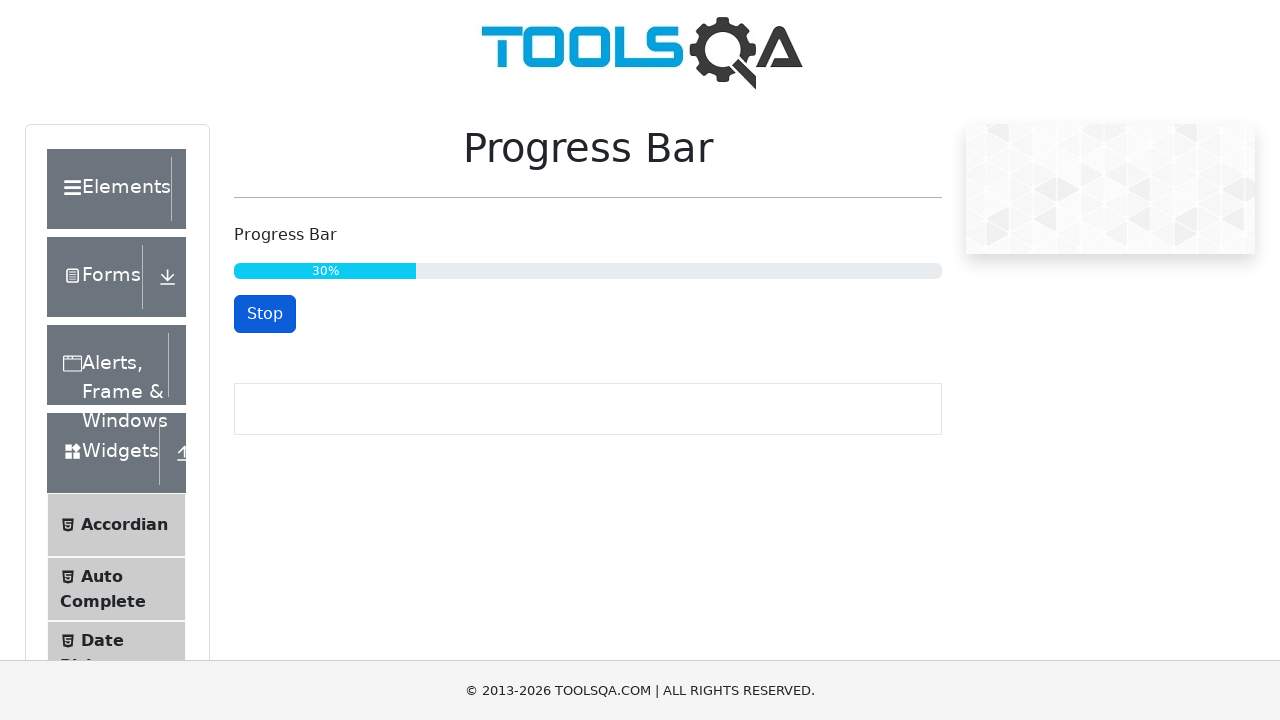